Tests sorting the Due column in ascending order on table2 using semantic class-based locators

Starting URL: http://the-internet.herokuapp.com/tables

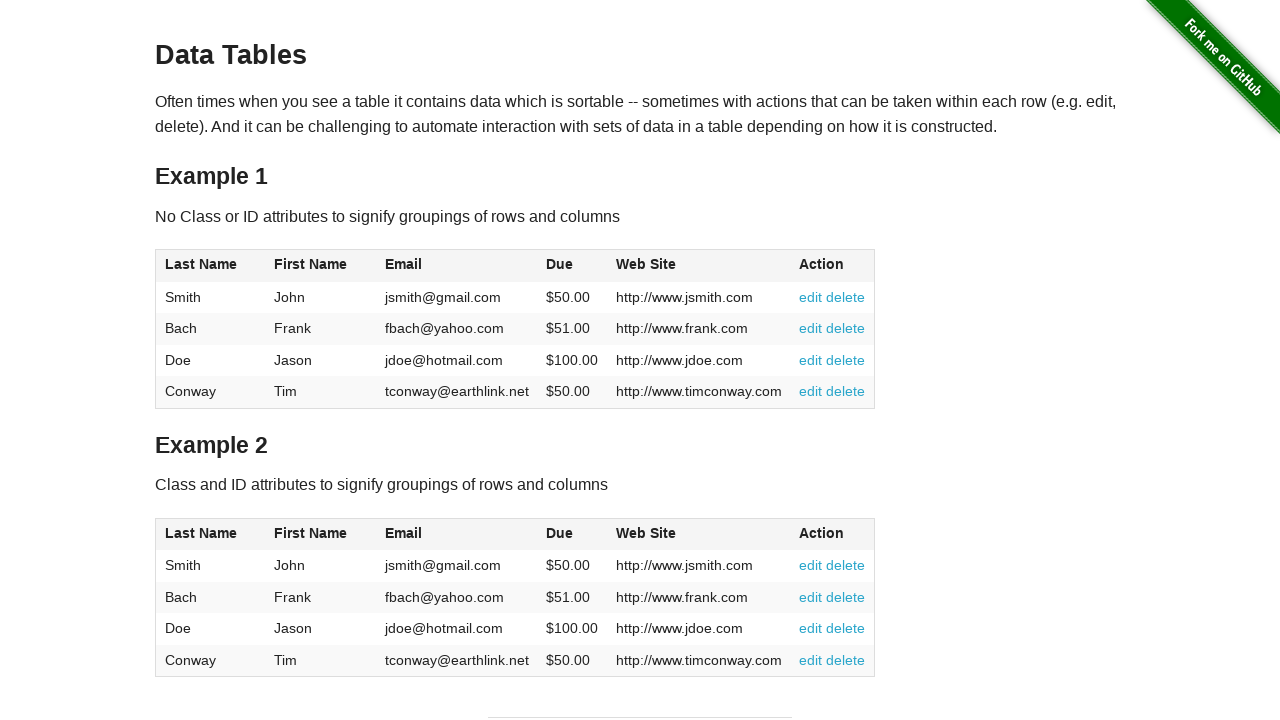

Clicked the Due column header in table2 to sort at (560, 533) on #table2 thead .dues
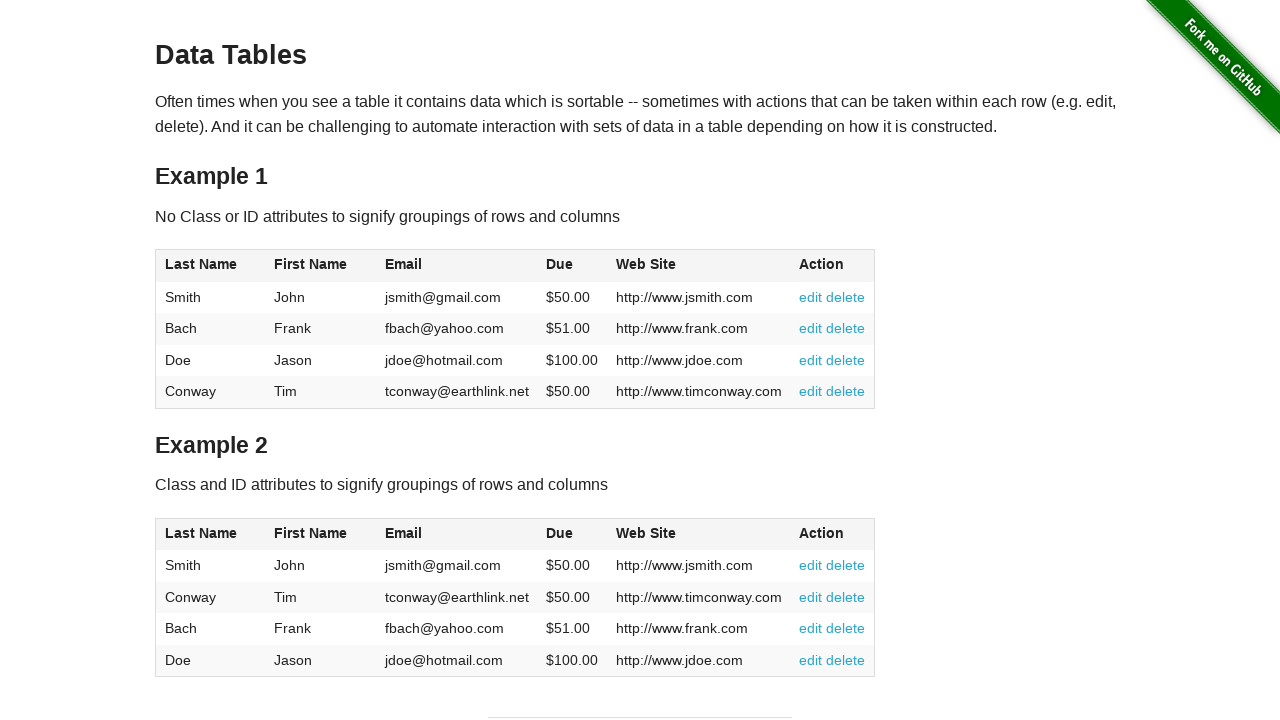

Waited for Due column values to load in table2 body
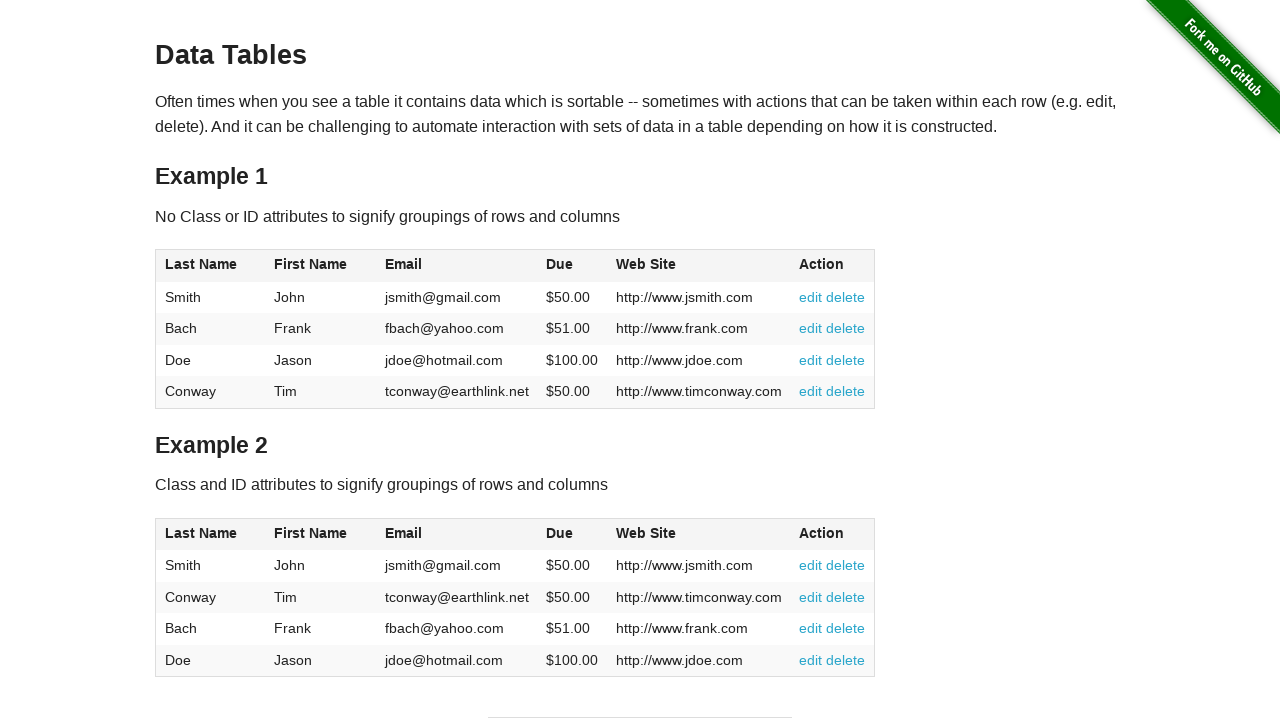

Retrieved all Due column elements from table2
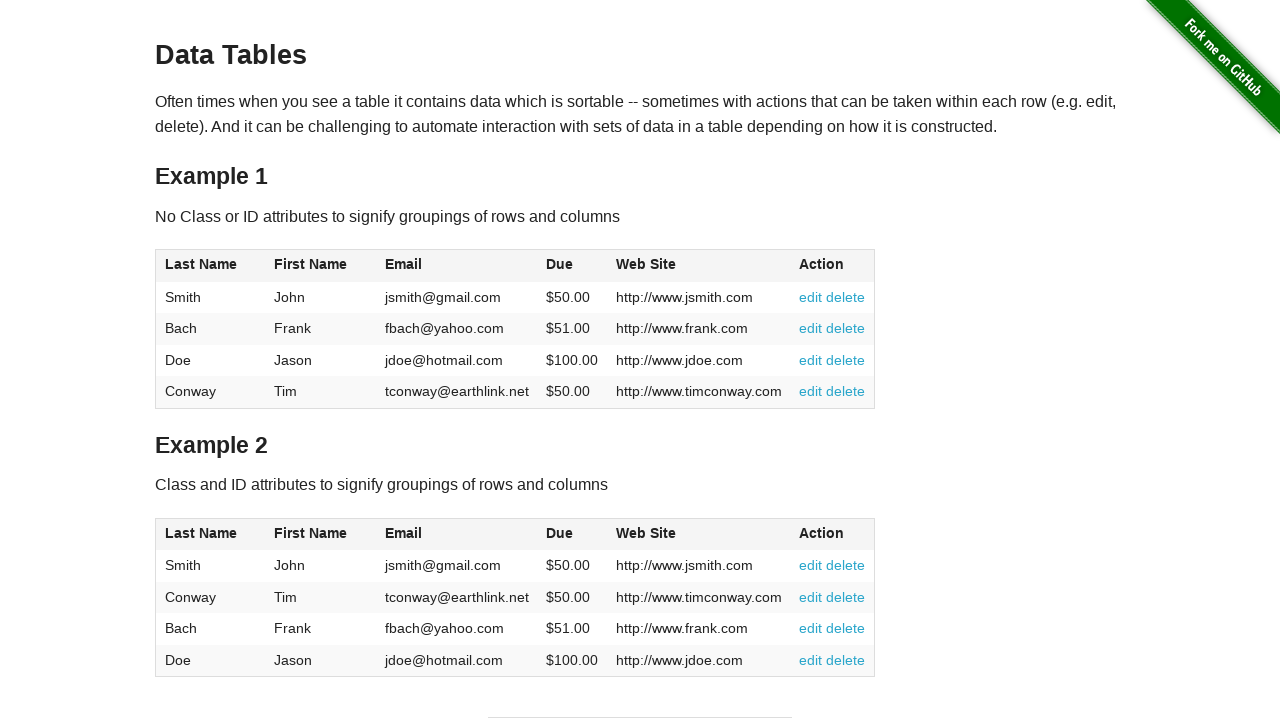

Extracted and converted Due values to floats
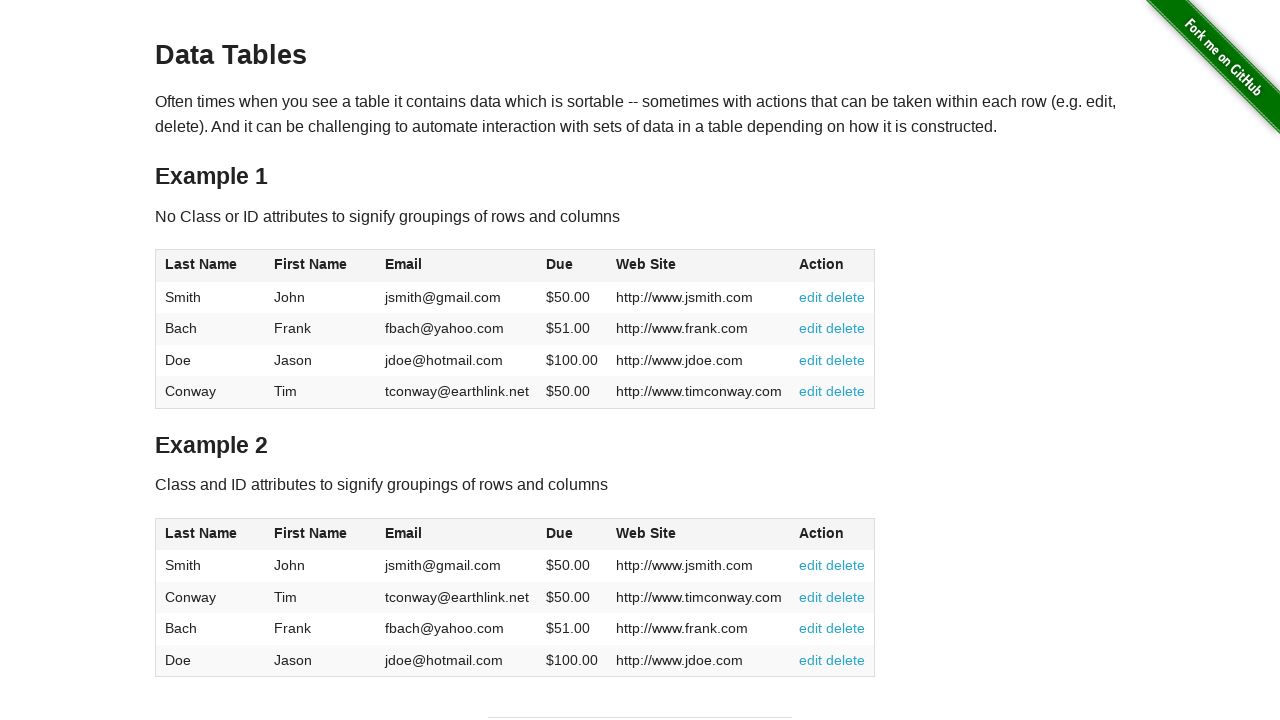

Verified Due column is sorted in ascending order
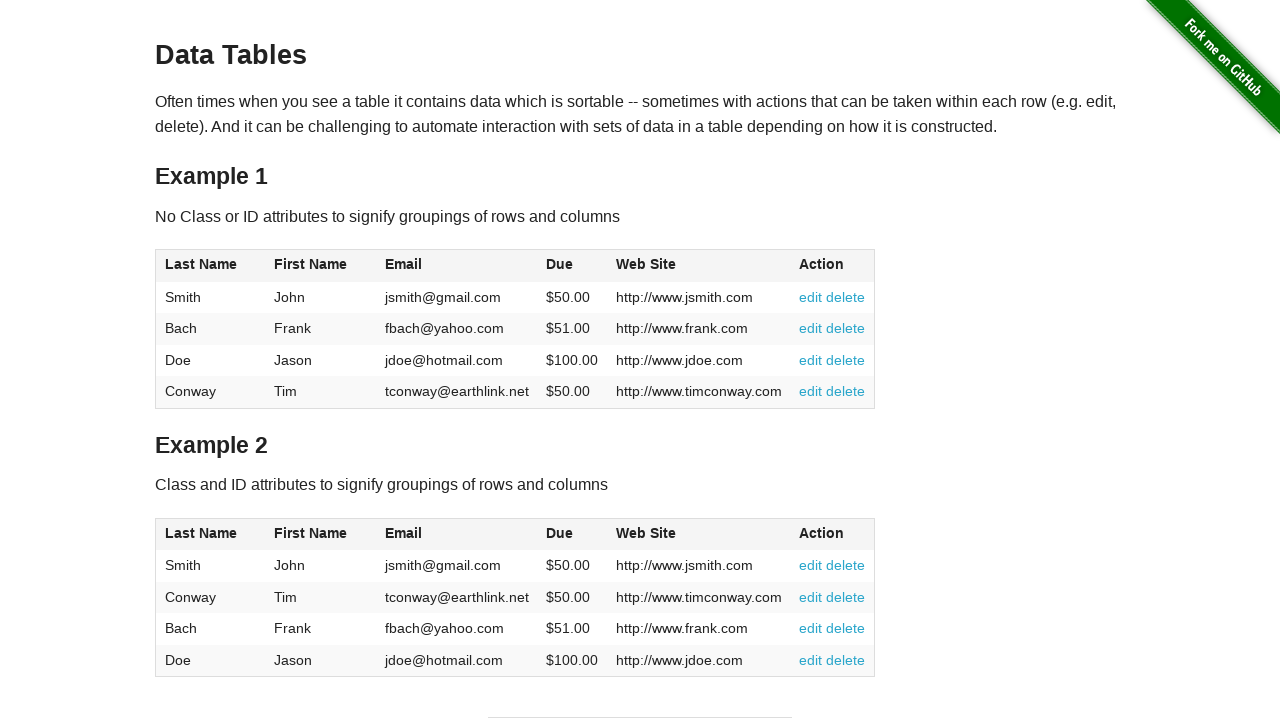

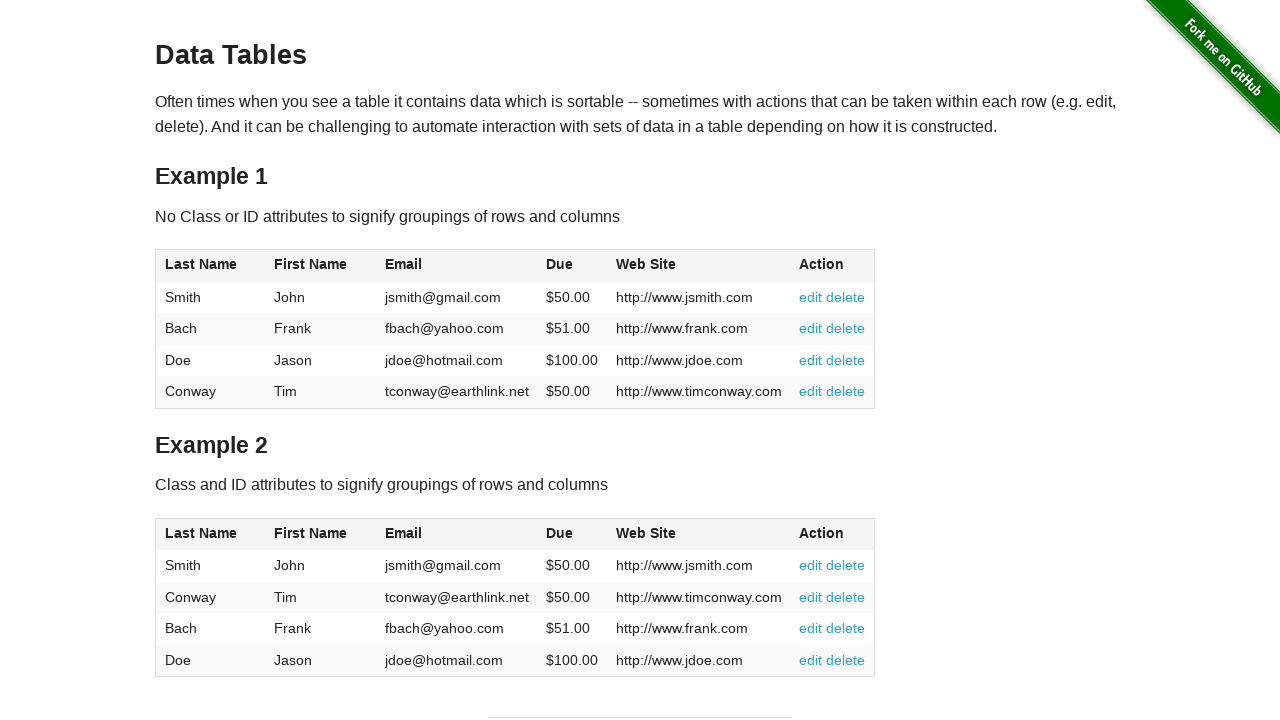